Tests browser window handling by clicking a link that opens a new window, switching between windows to validate their content, and then closing the new window.

Starting URL: http://the-internet.herokuapp.com/windows

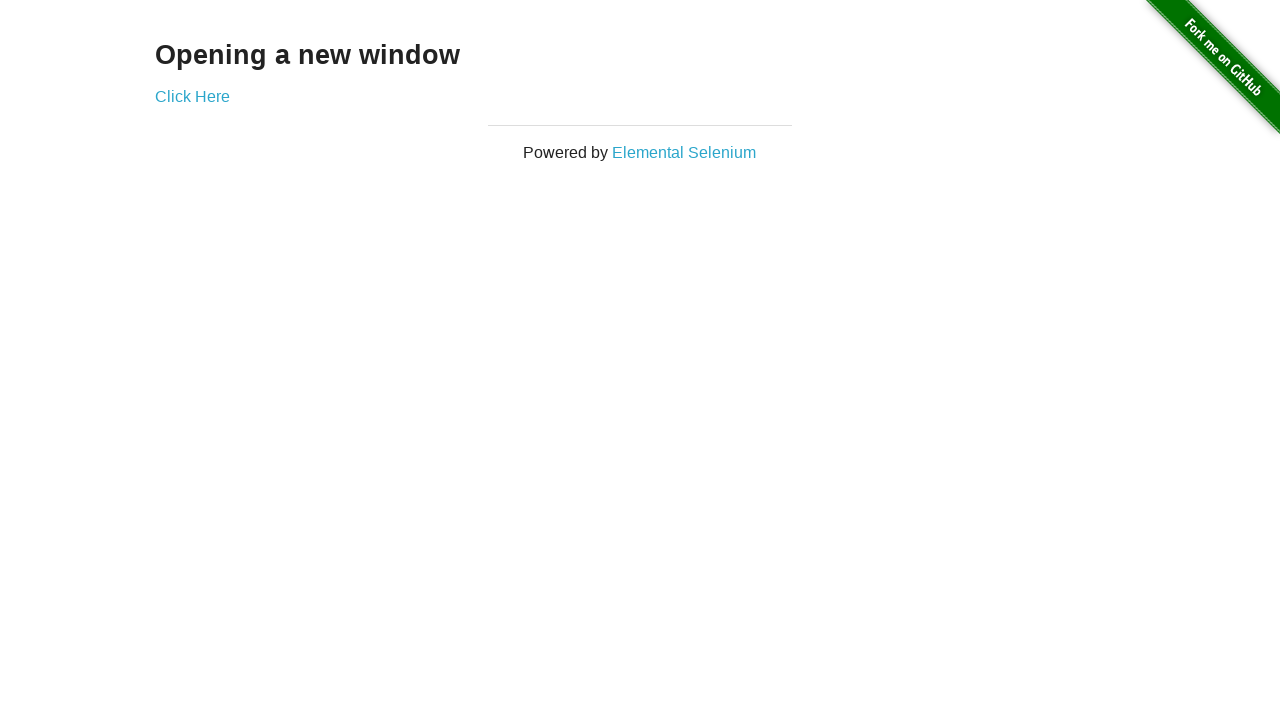

Clicked link to open new window at (192, 96) on a[href*='windows']
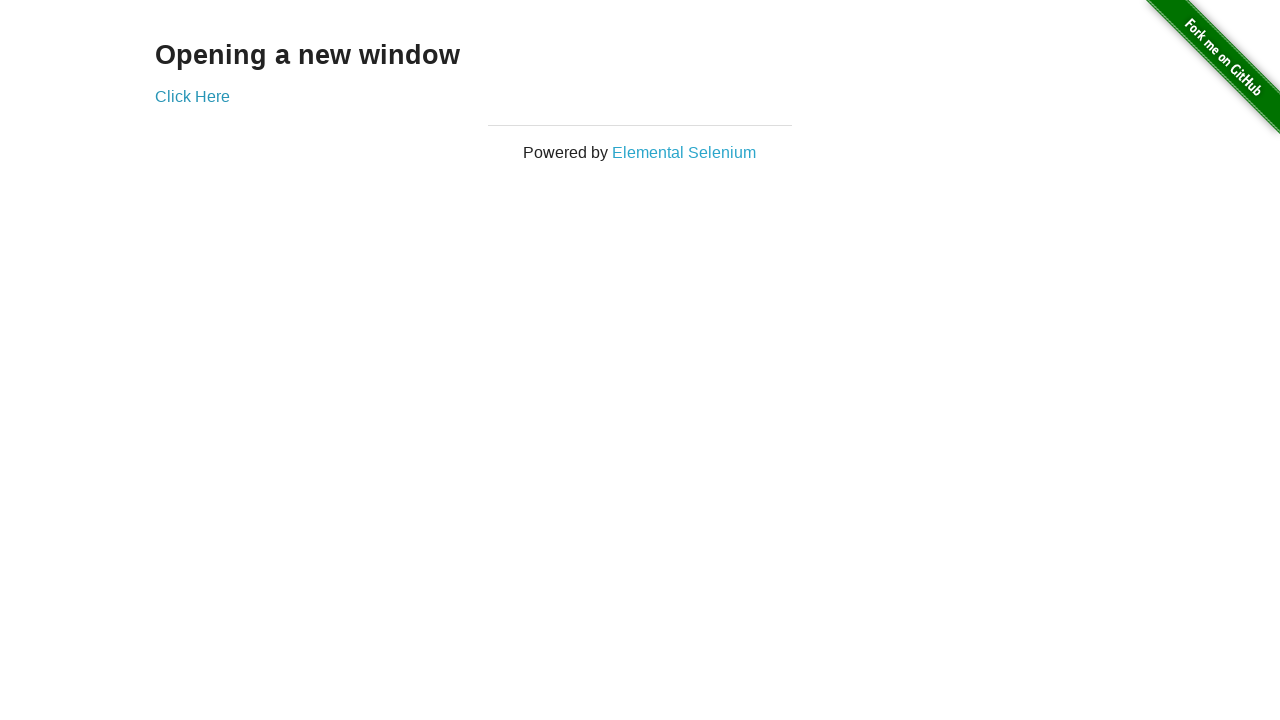

New window opened and captured at (192, 96) on a[href*='windows']
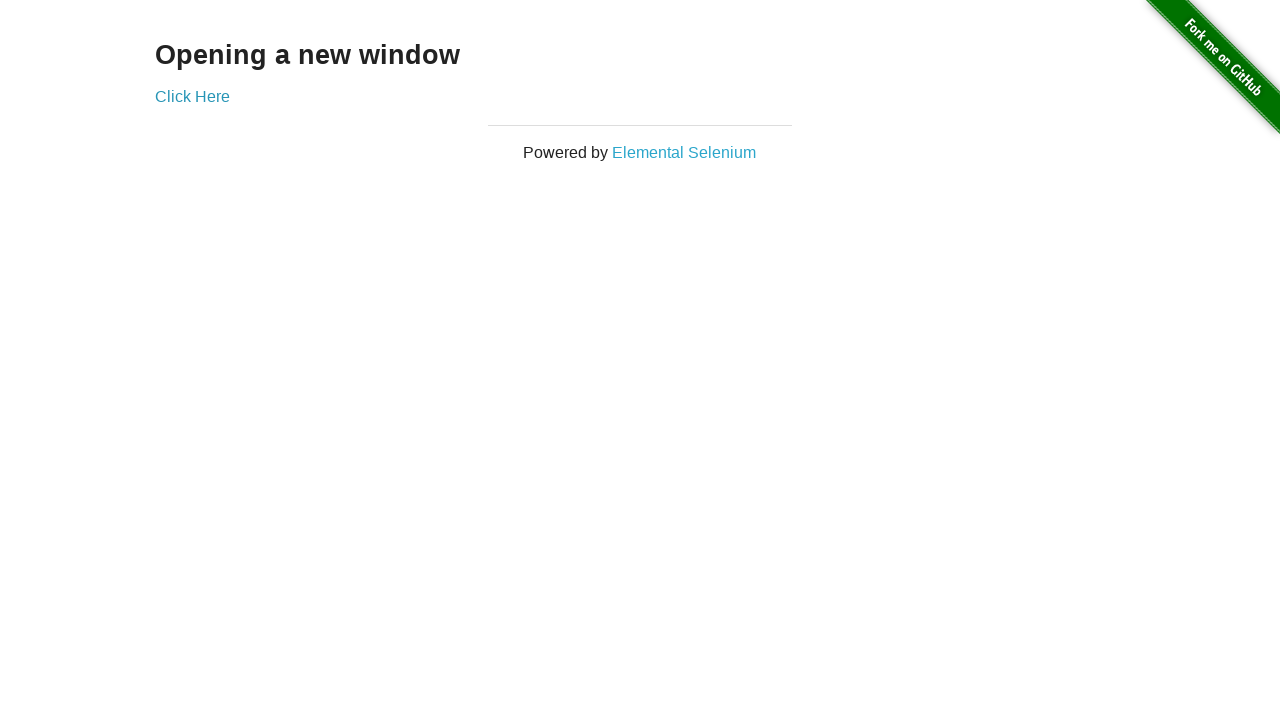

New window finished loading
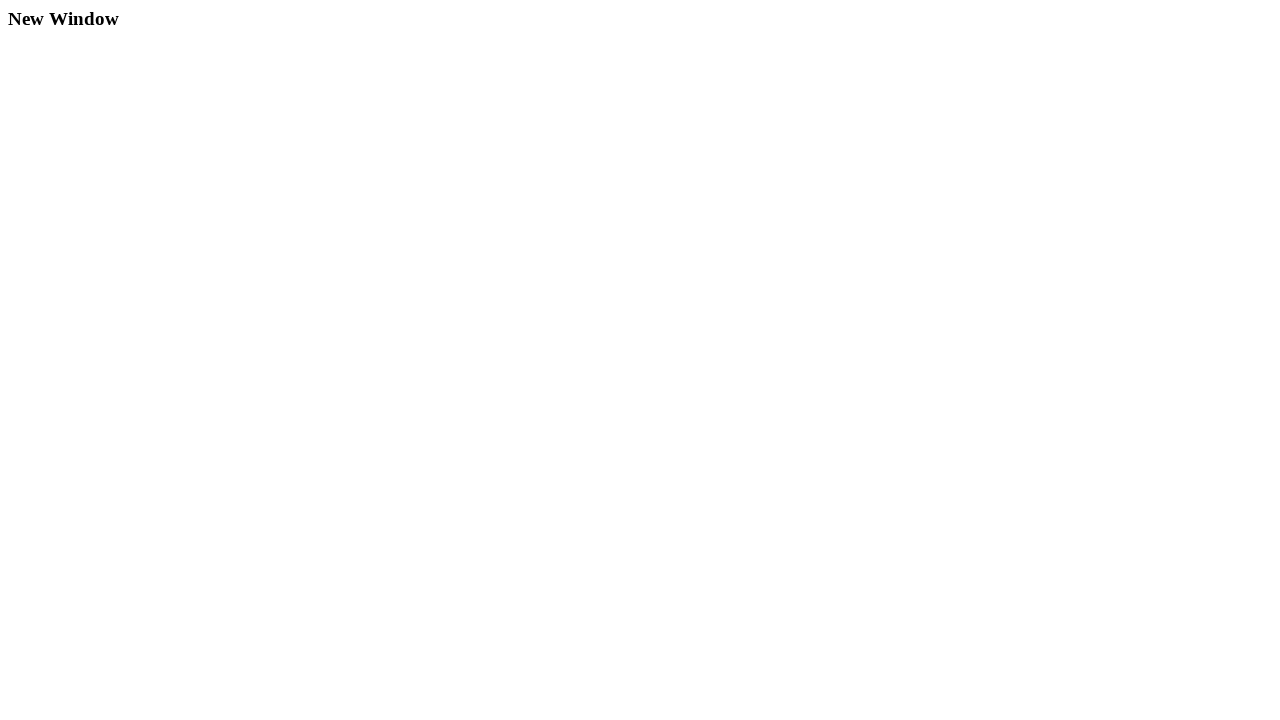

Verified new window title is 'New Window'
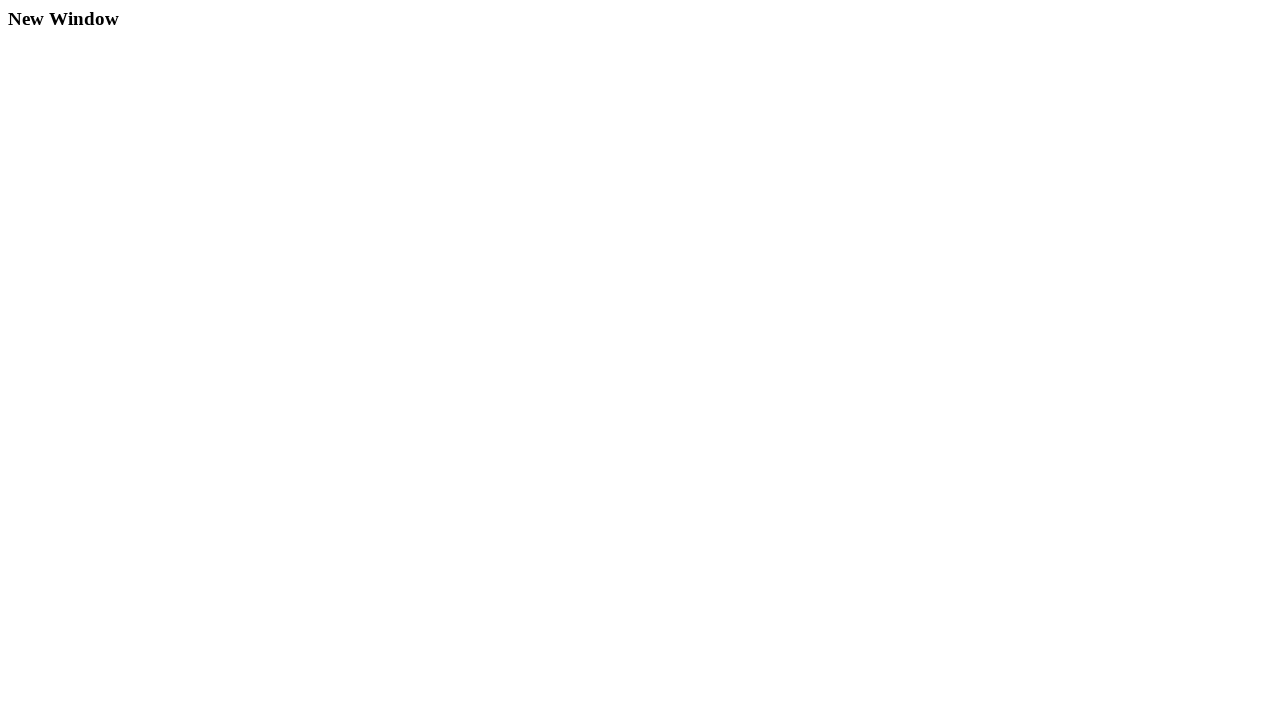

Verified new window heading is 'New Window'
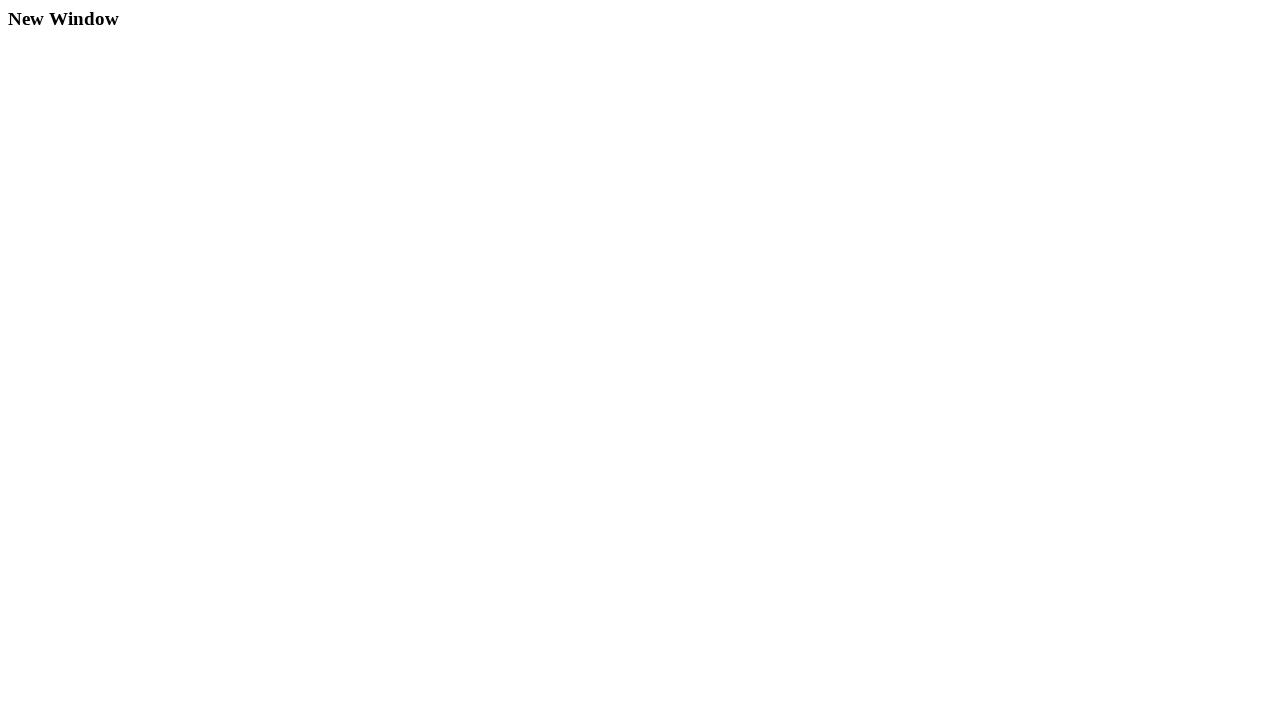

Verified original window title is 'The Internet'
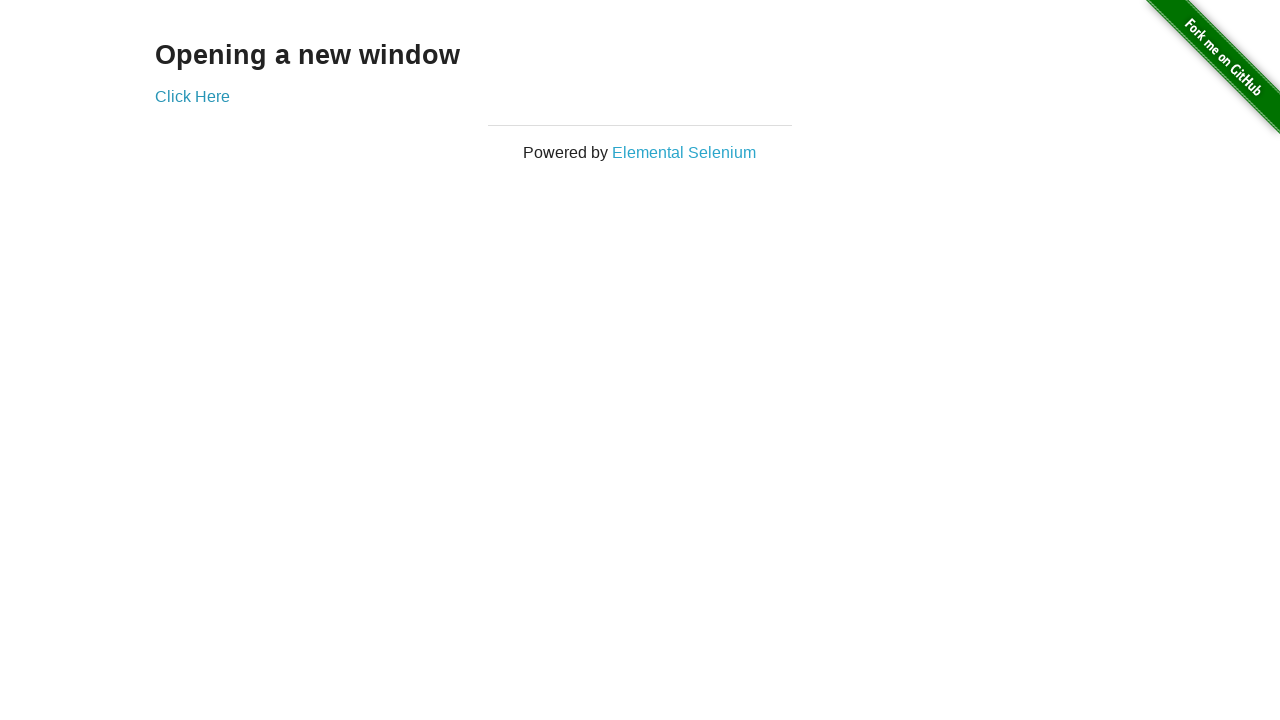

Closed new window
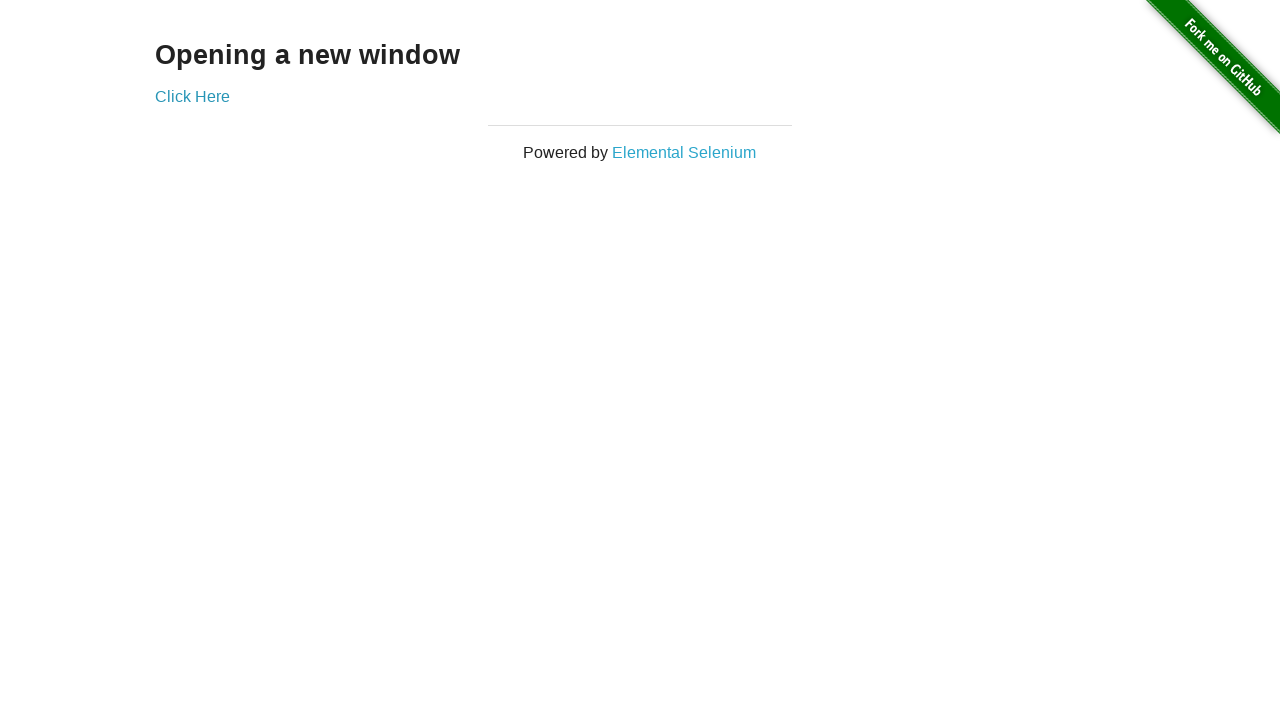

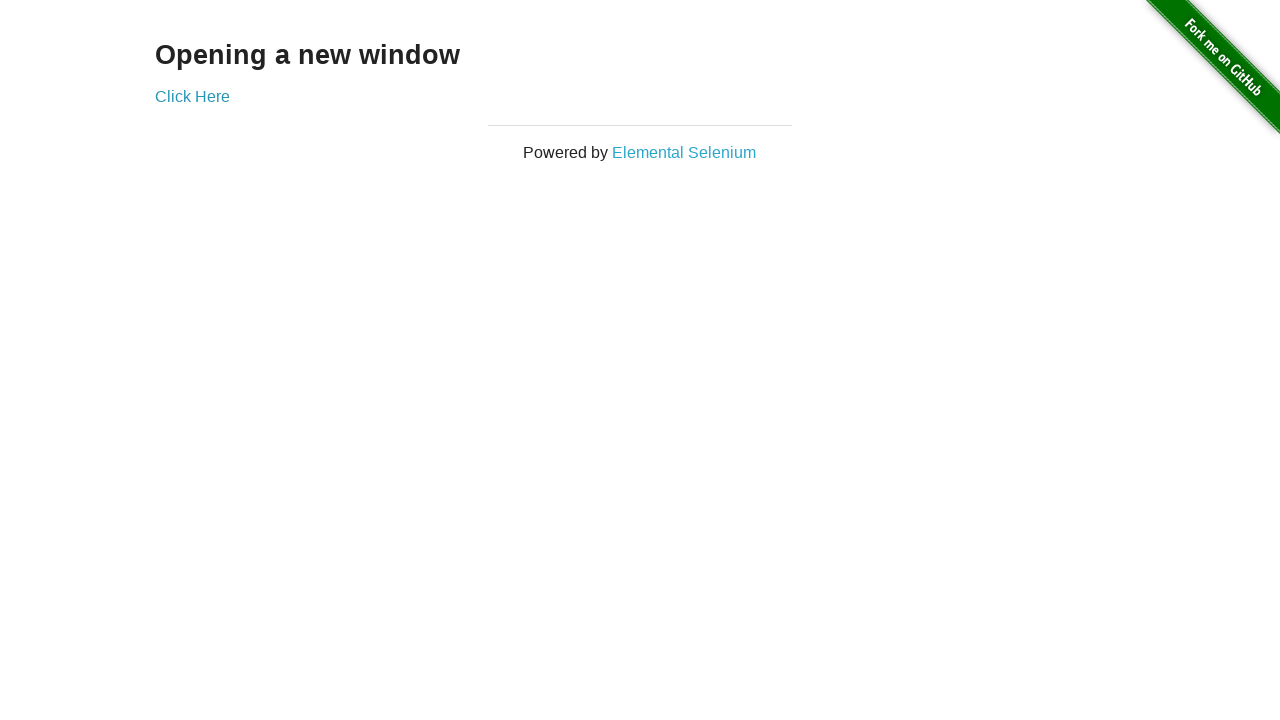